Tests finding an element by partial link text on the WSB Chorzow website

Starting URL: http://www.wsb.pl/chorzow

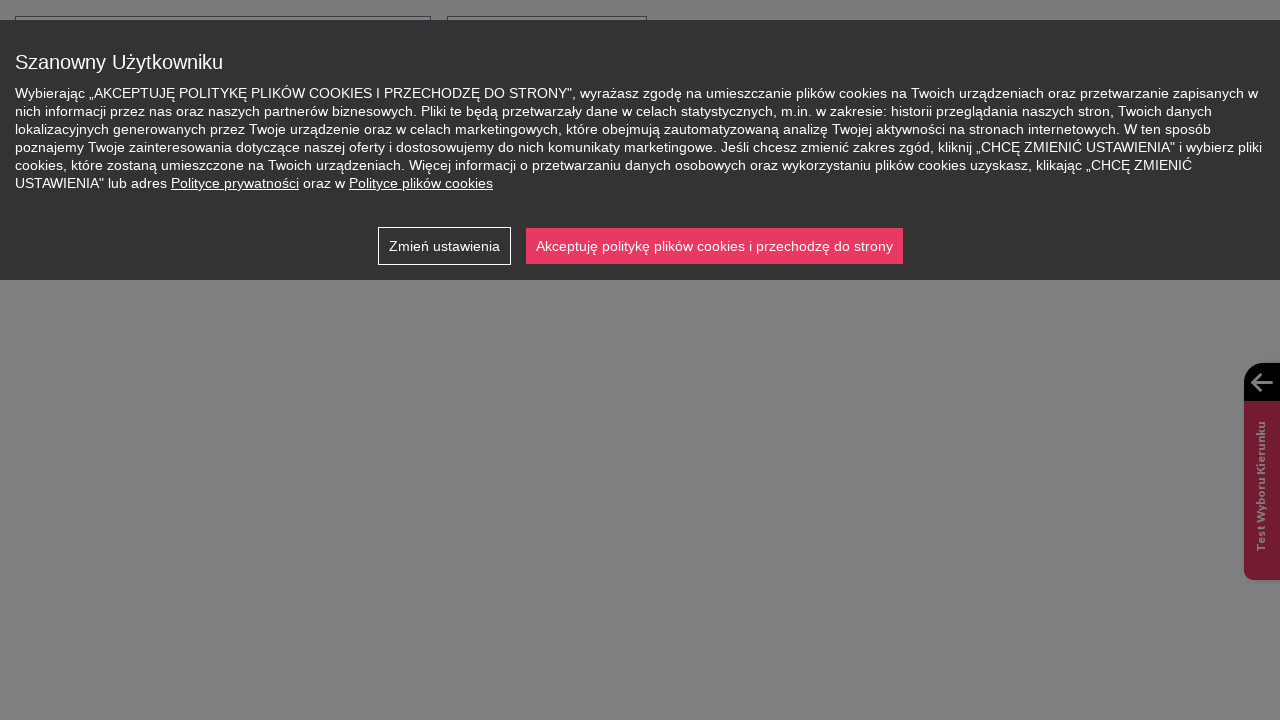

Navigated to WSB Chorzow website
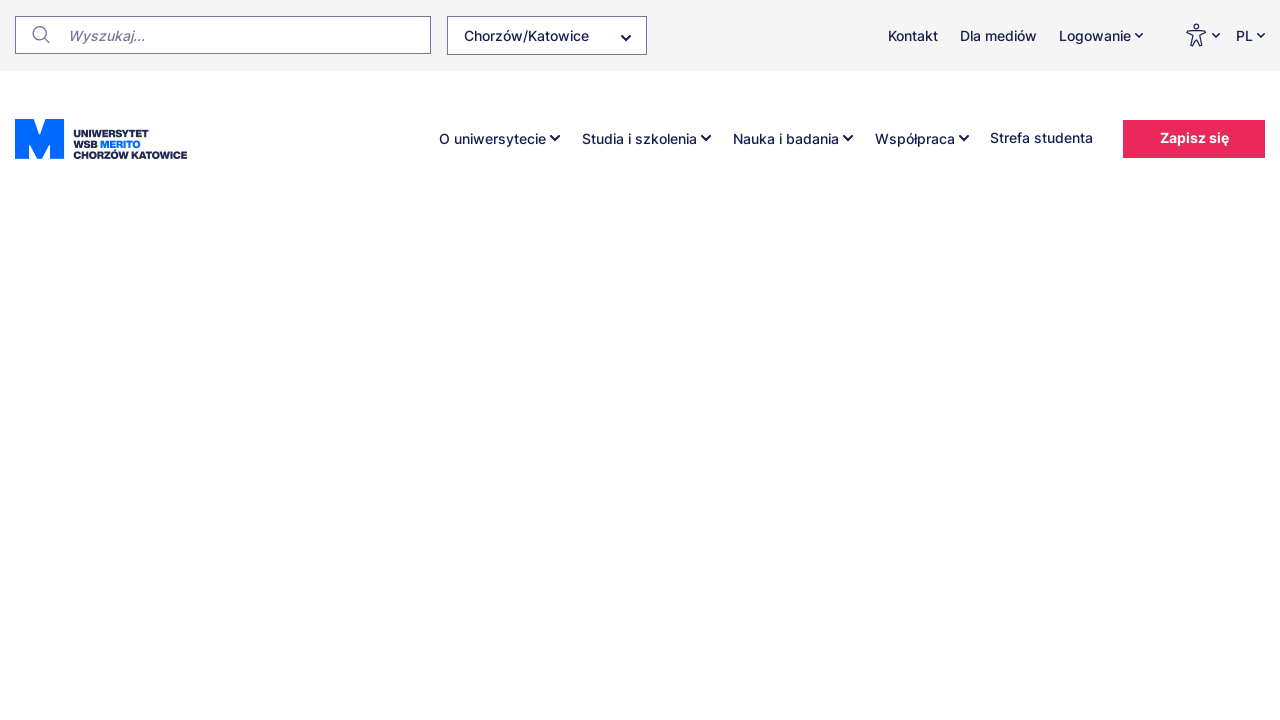

Found element by partial link text 'Studia I sto'
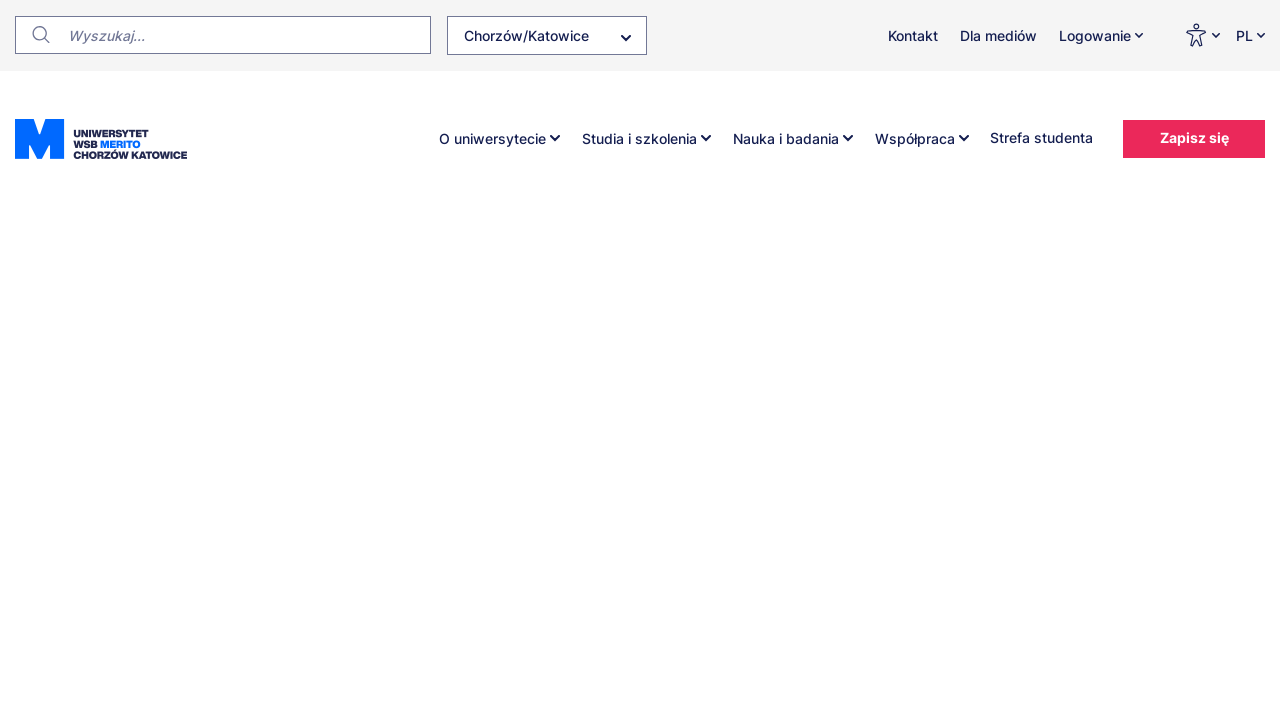

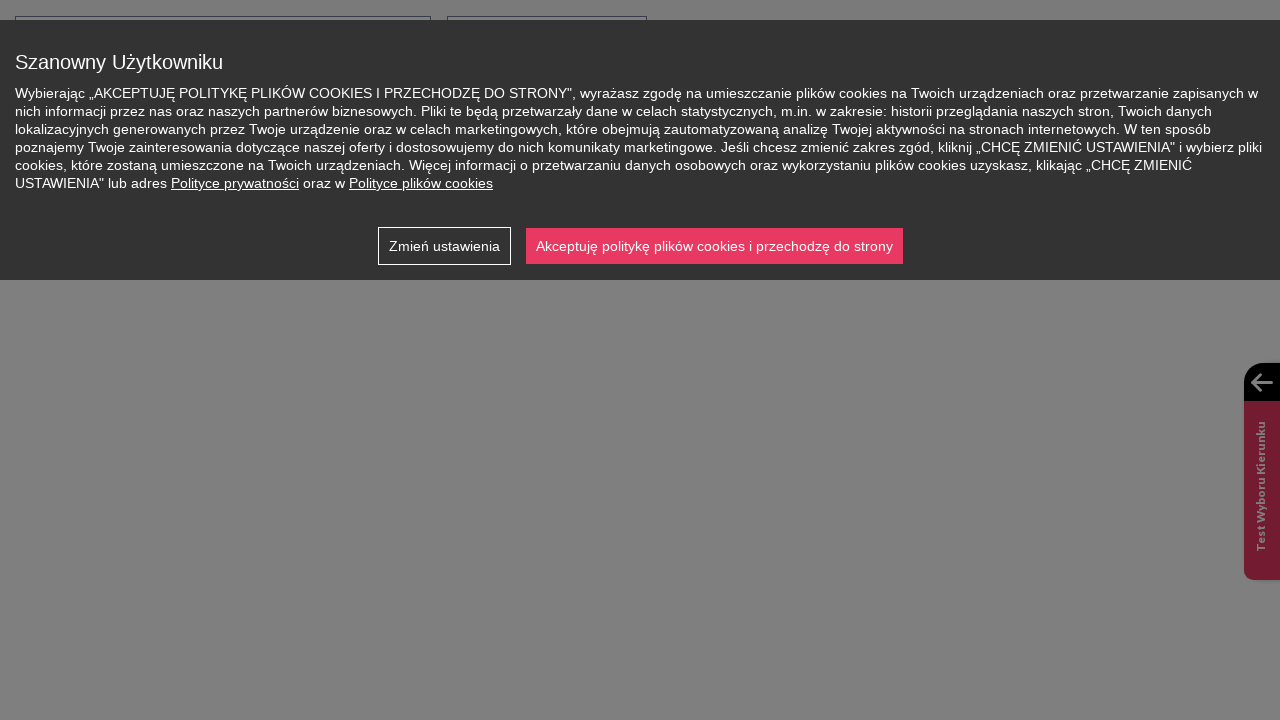